Navigates to GitHub homepage and verifies the page loads successfully by checking the page title

Starting URL: https://github.com

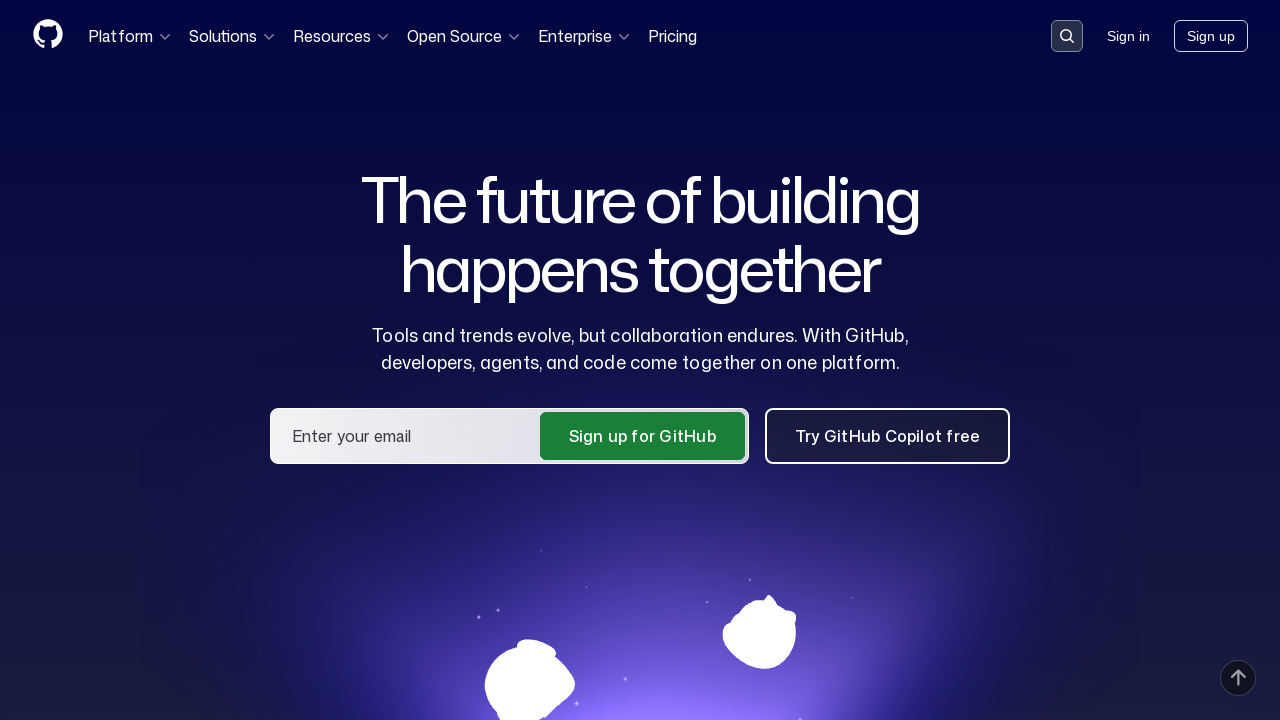

Navigated to GitHub homepage
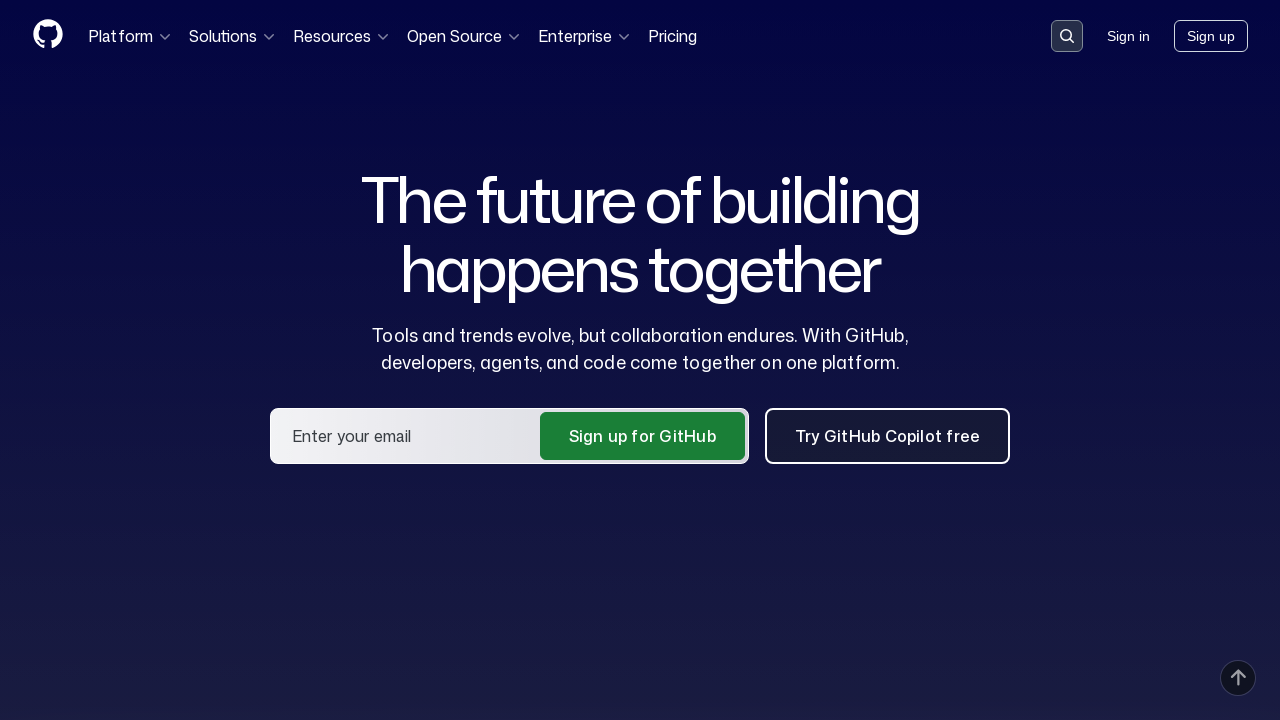

Page DOM content loaded
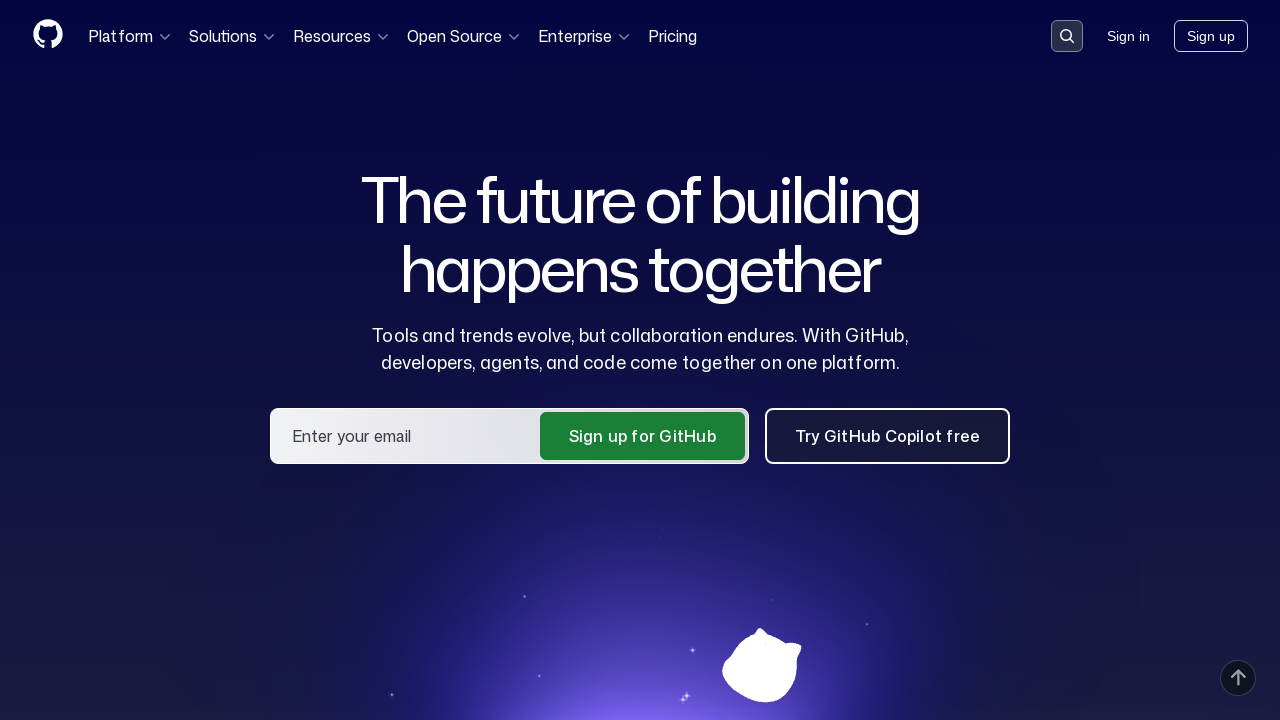

Retrieved page title: 'GitHub · Change is constant. GitHub keeps you ahead. · GitHub'
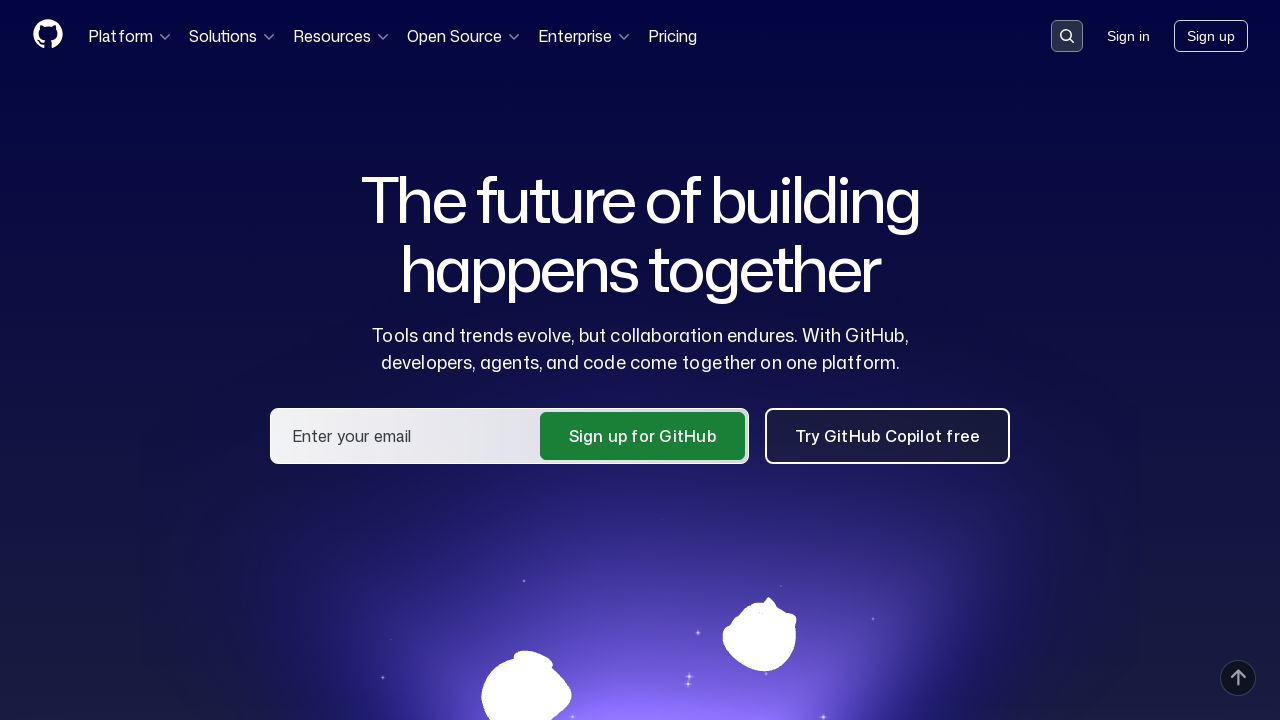

Verified page title contains 'GitHub'
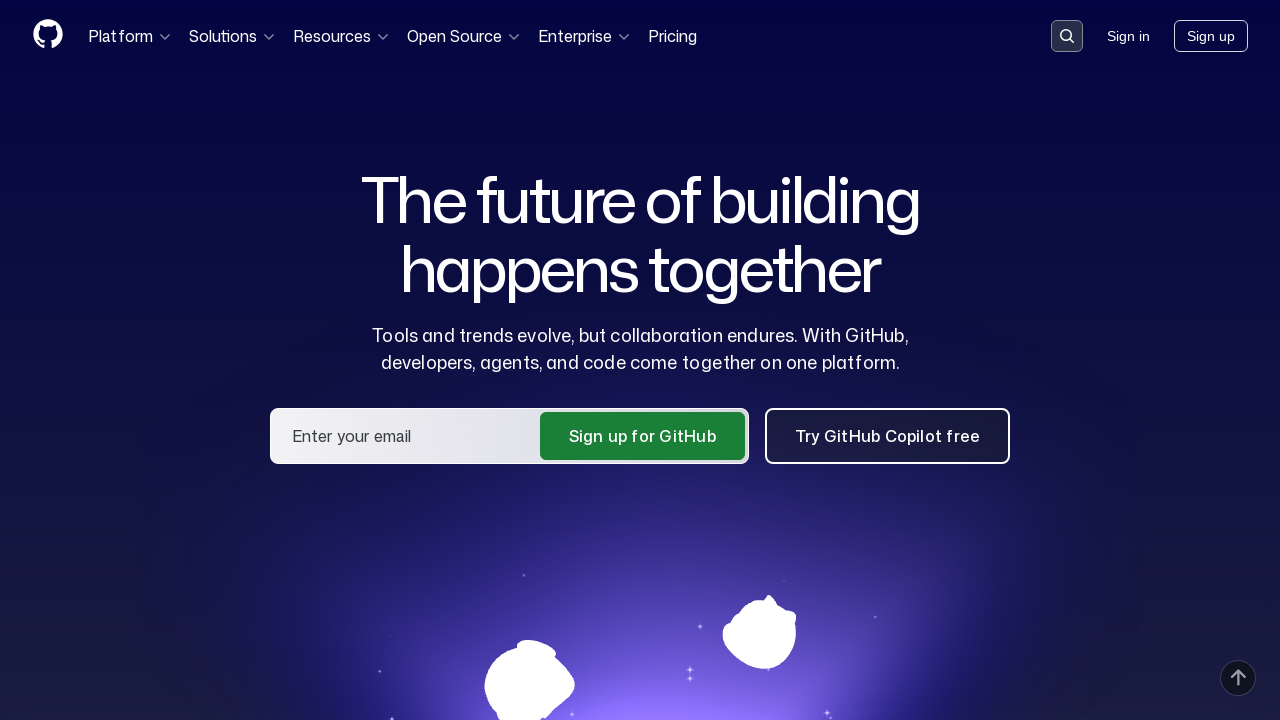

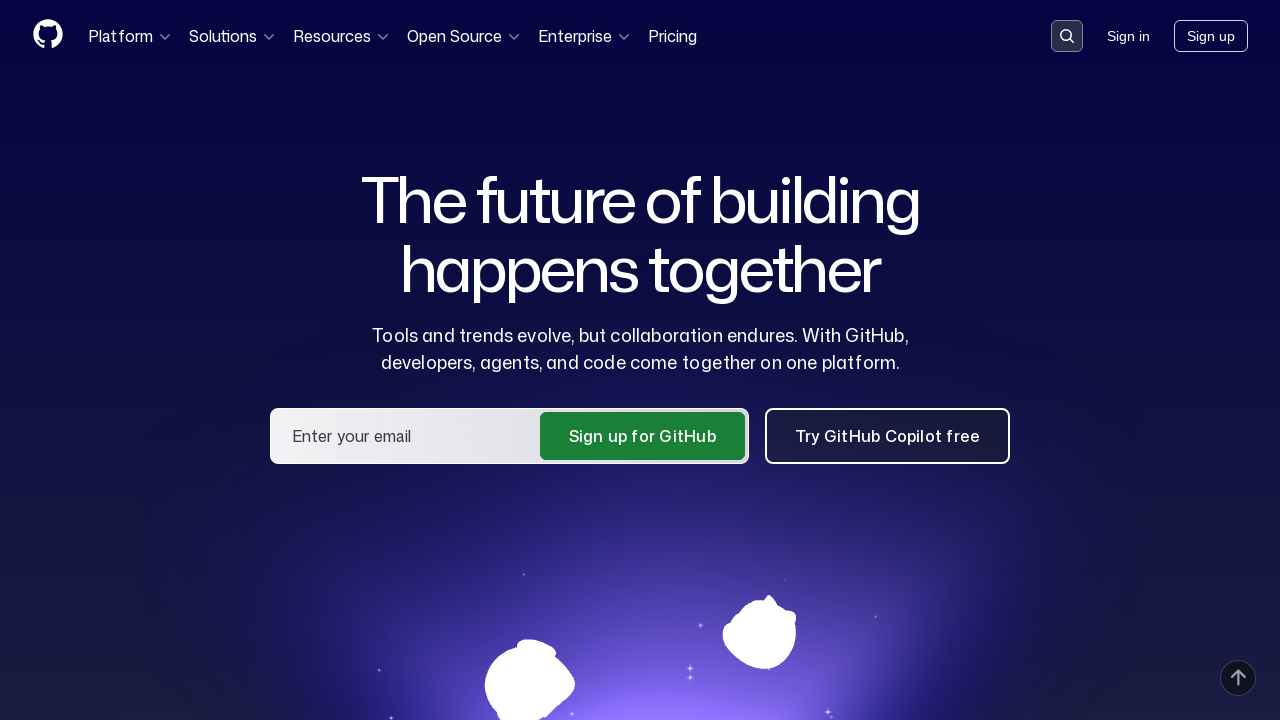